Tests a registration form by filling in first name, last name, and email fields, then submitting the form and verifying the success message is displayed.

Starting URL: http://suninjuly.github.io/registration1.html

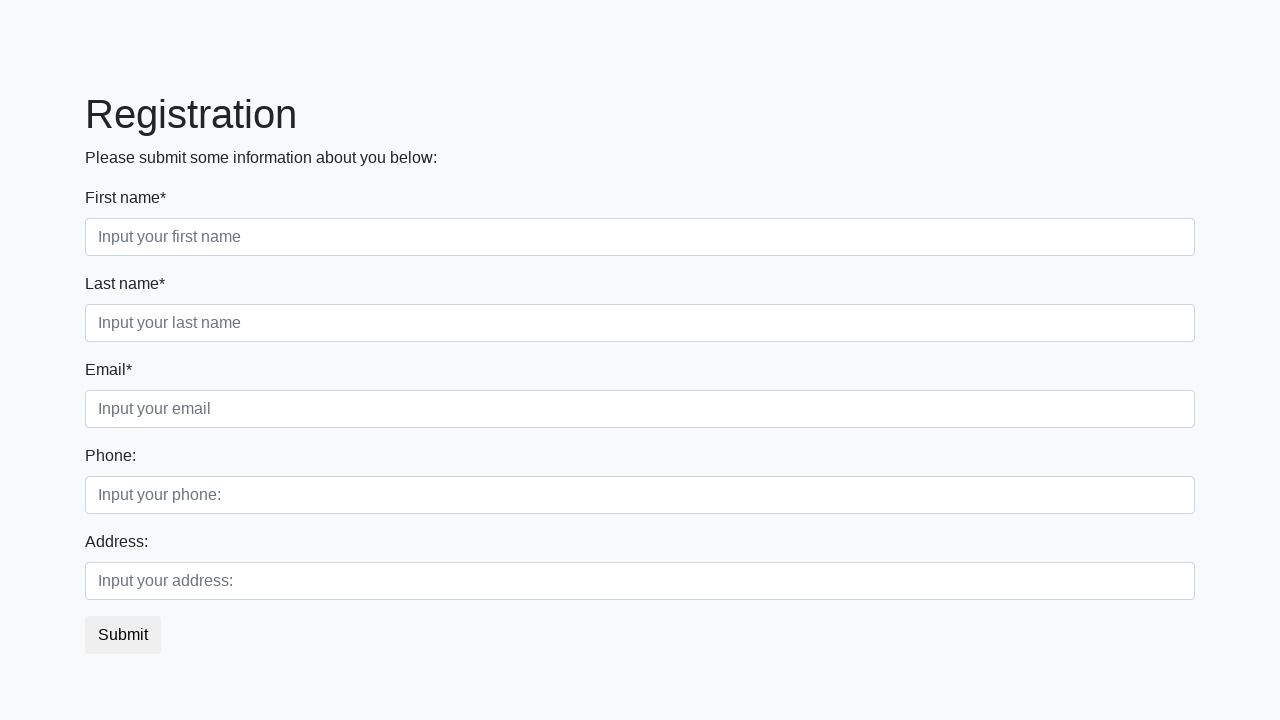

Filled first name field with 'Ivan' on .first_block .first_class .first
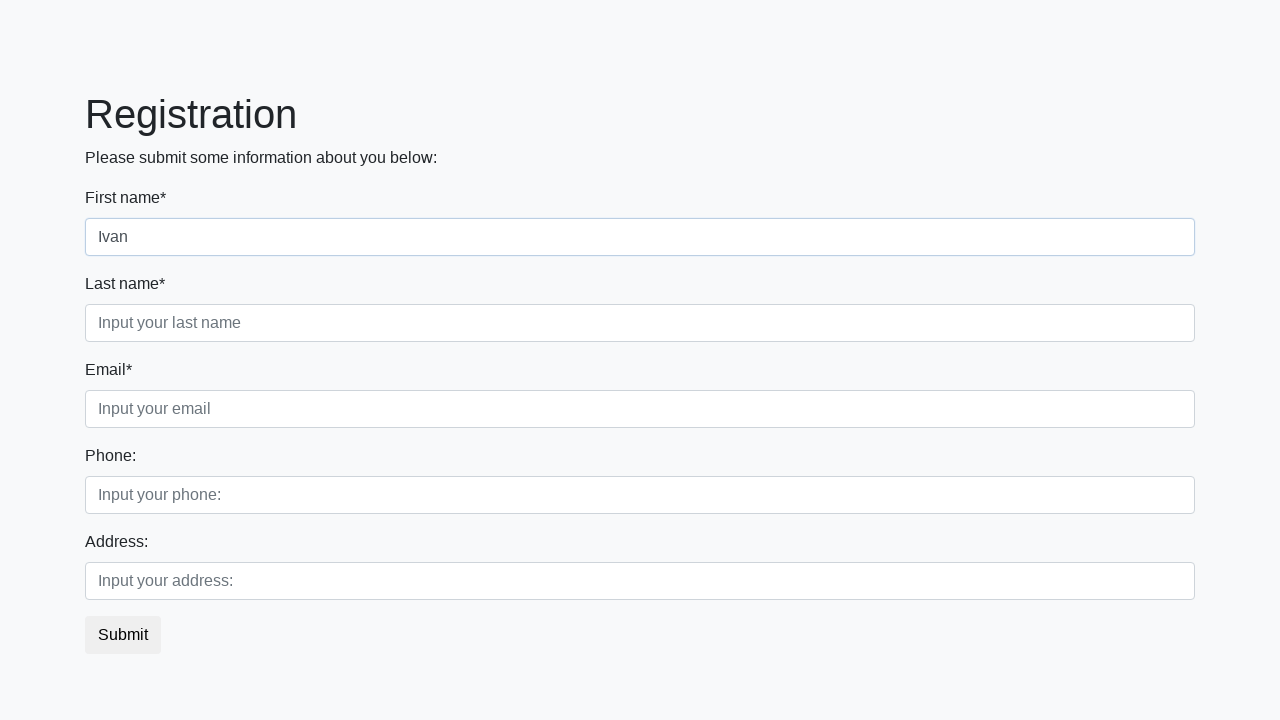

Filled last name field with 'Ivanov' on .first_block .second_class .second
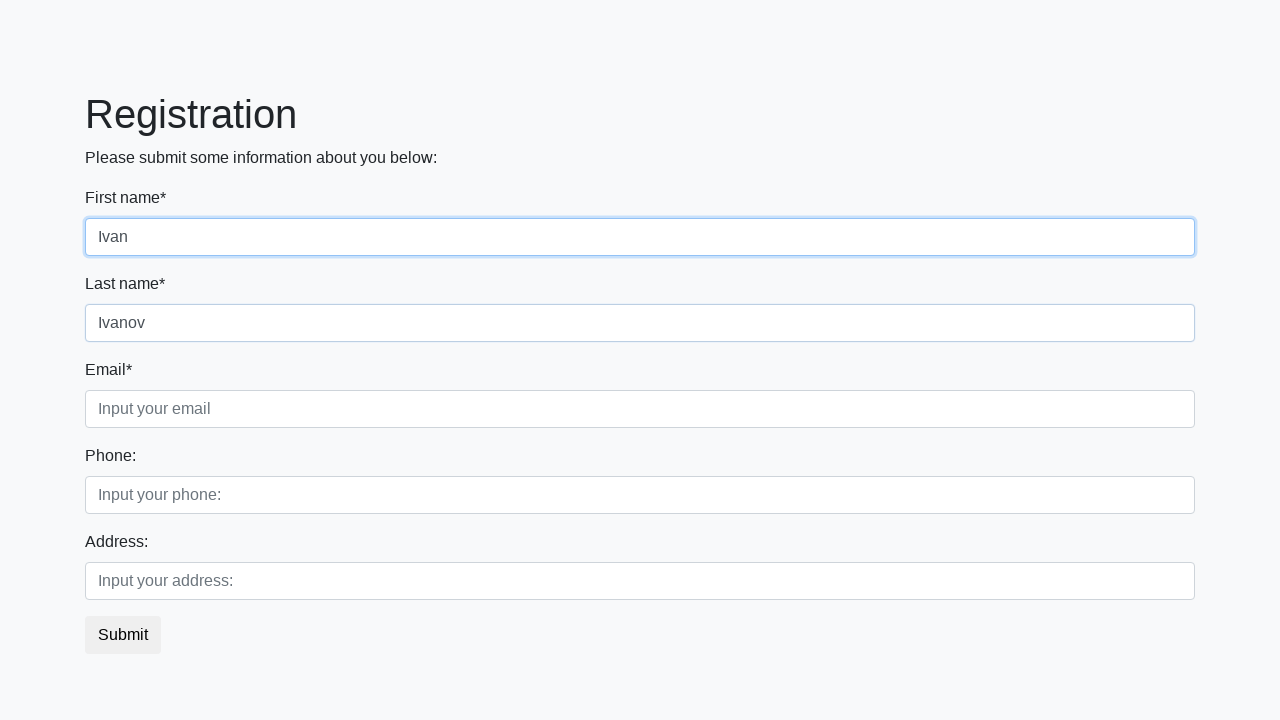

Filled email field with 'testuser@example.com' on .first_block .third_class .third
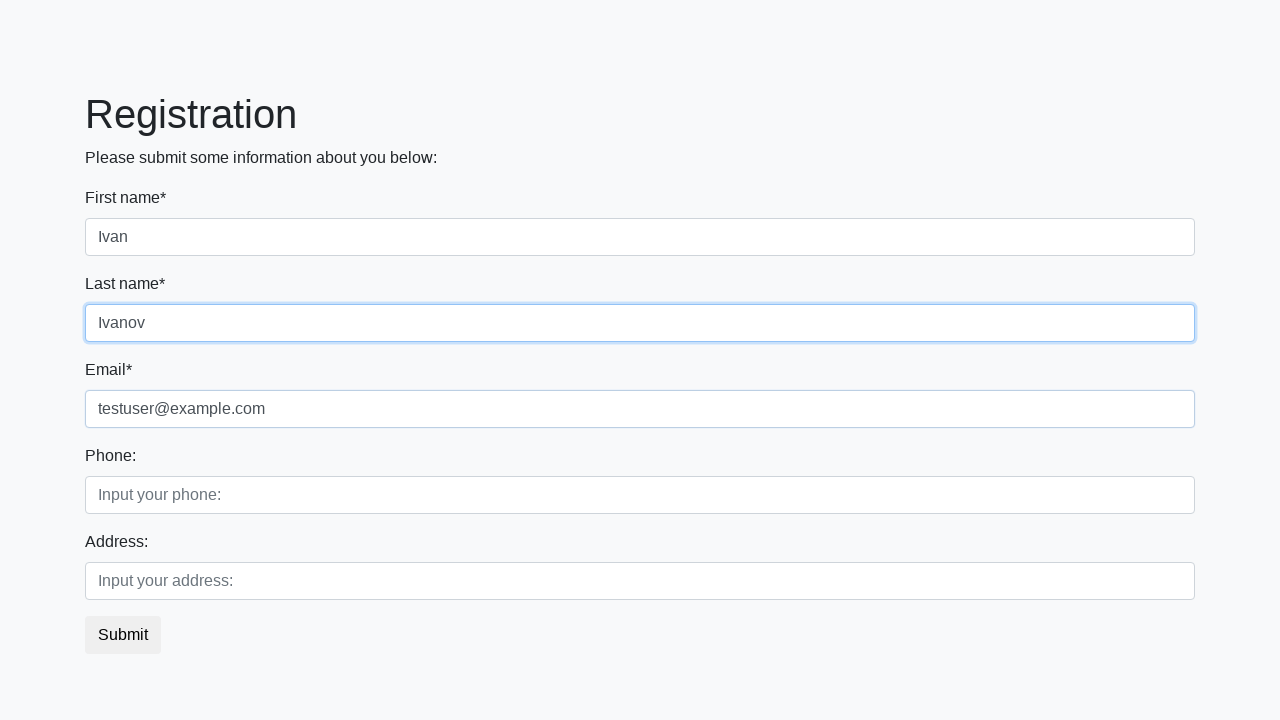

Clicked submit button at (123, 635) on button.btn
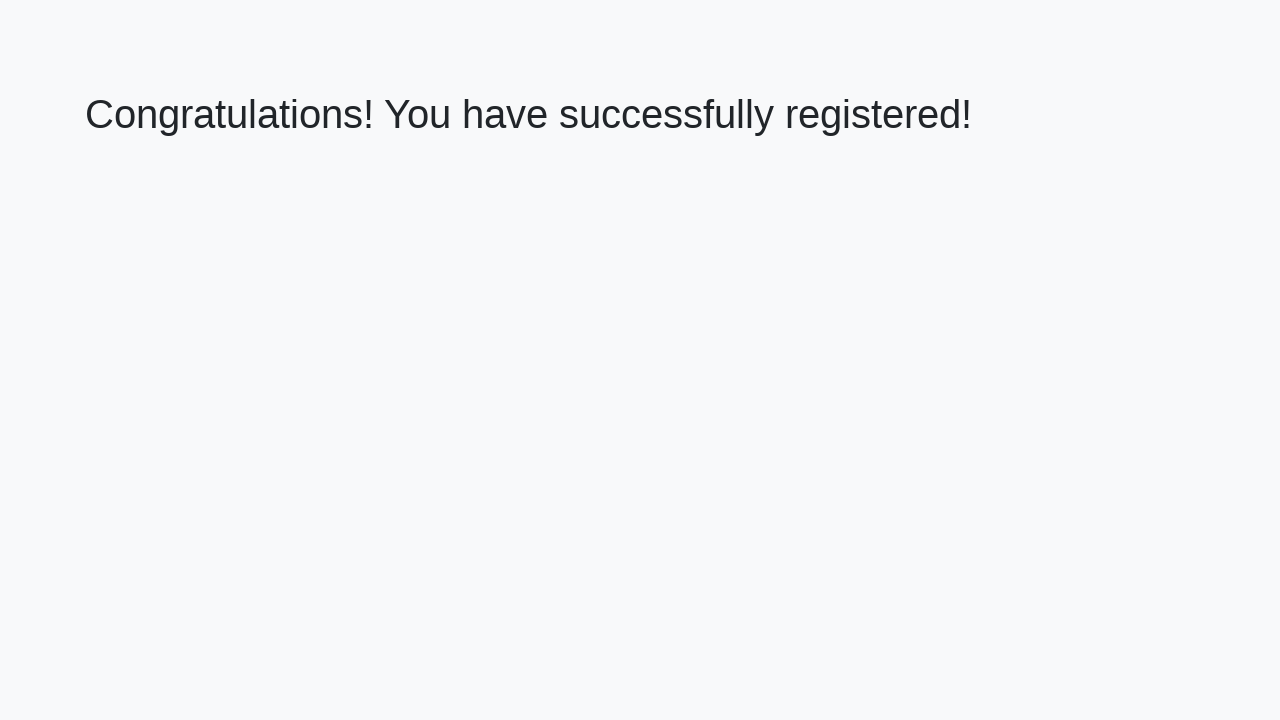

Success page loaded with h1 element
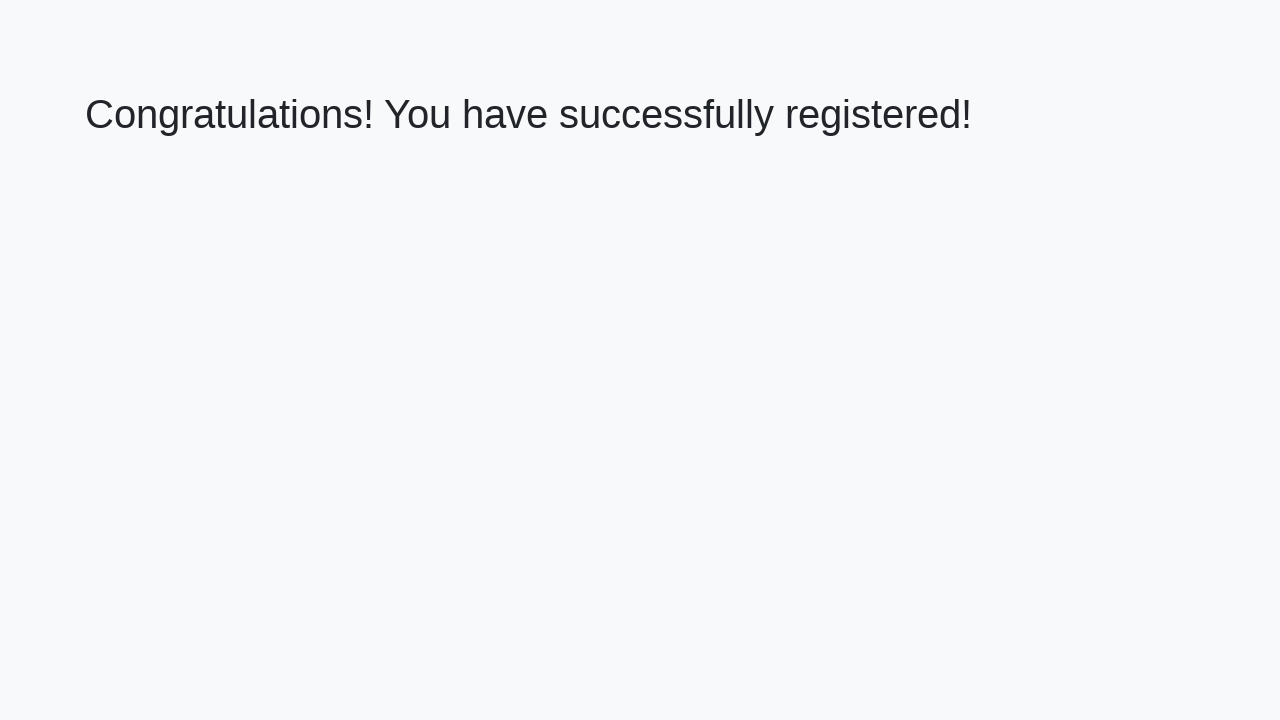

Retrieved success message text
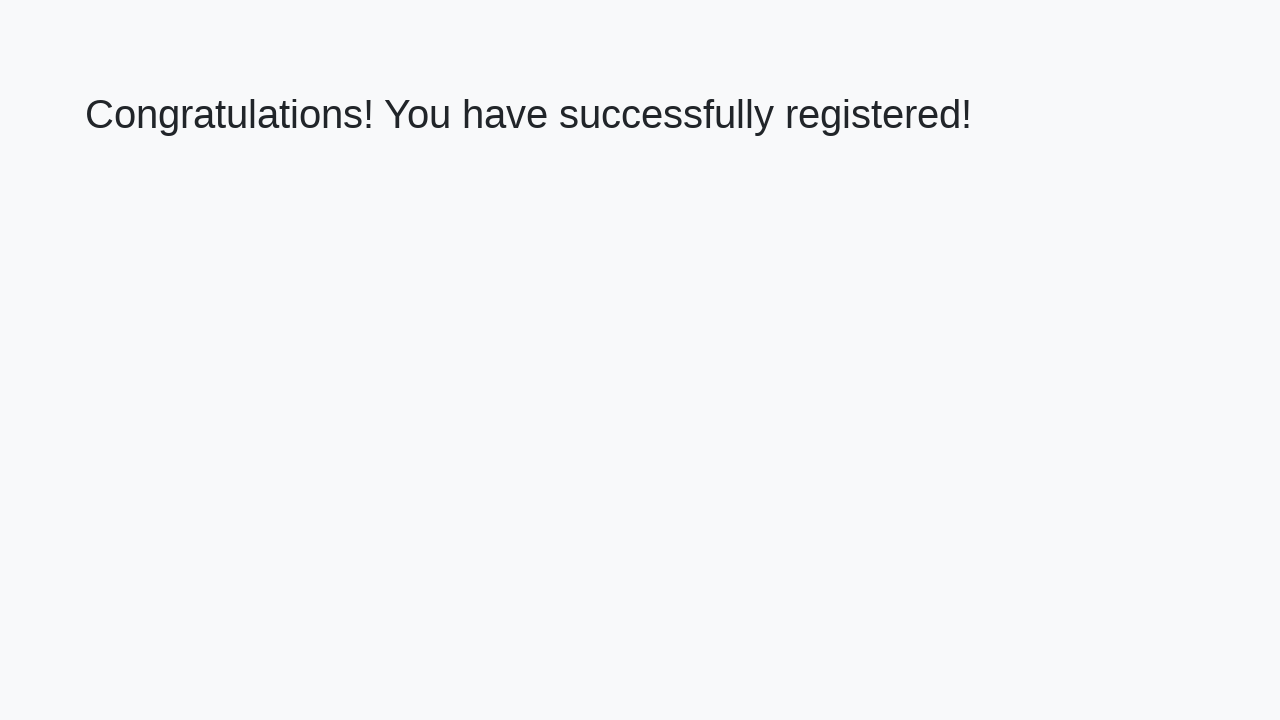

Verified success message: 'Congratulations! You have successfully registered!'
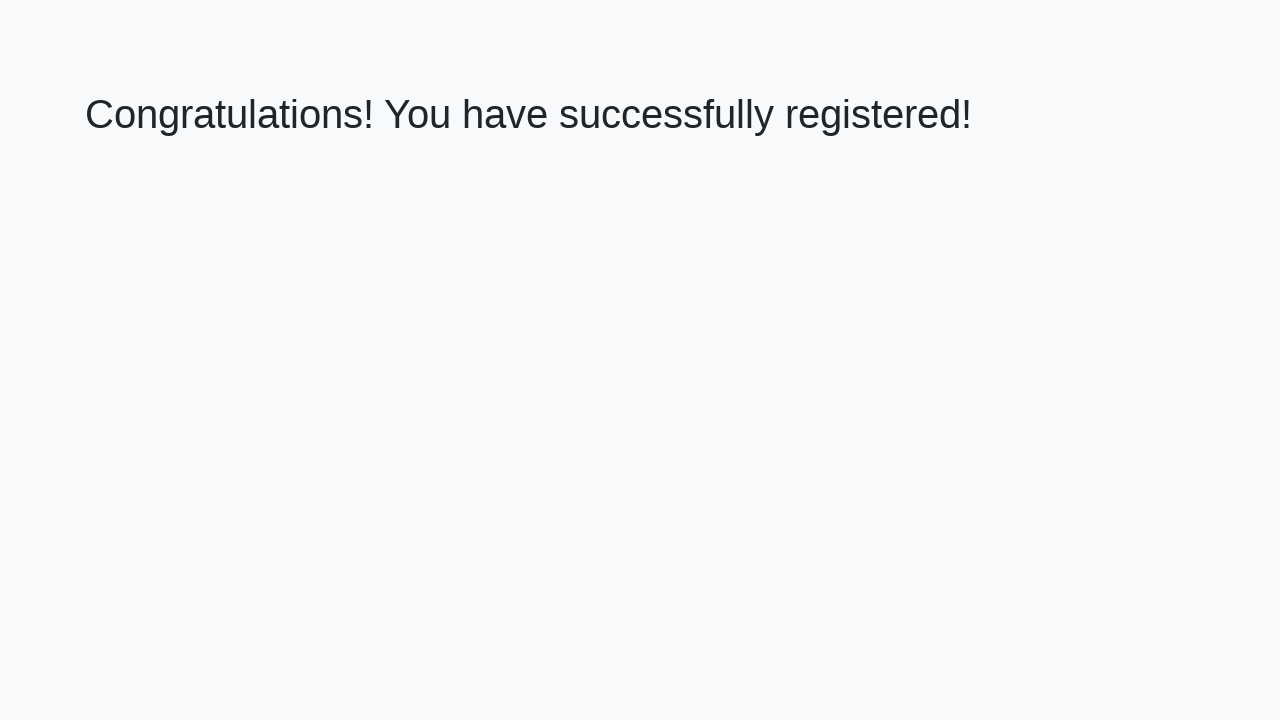

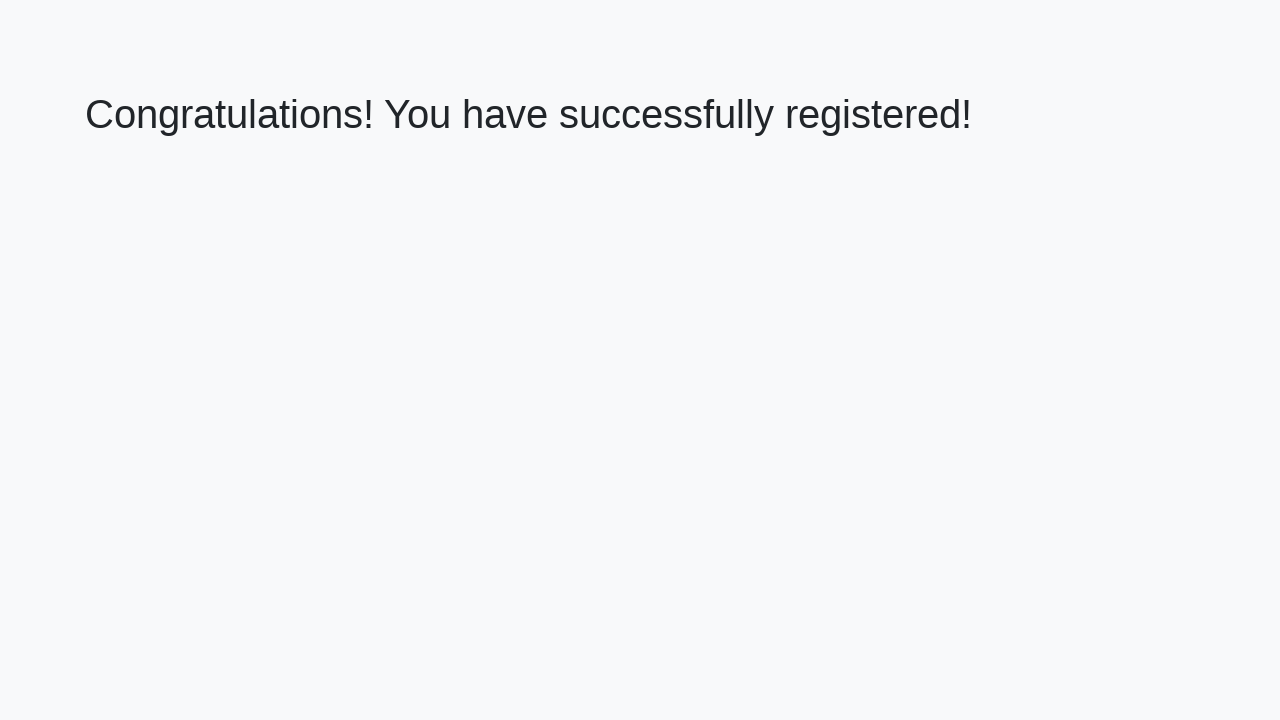